Tests multi-select dropdown functionality on W3Schools by selecting multiple options using Ctrl+click and then selecting an option by value

Starting URL: https://www.w3schools.com/tags/tryit.asp?filename=tryhtml_select_multiple

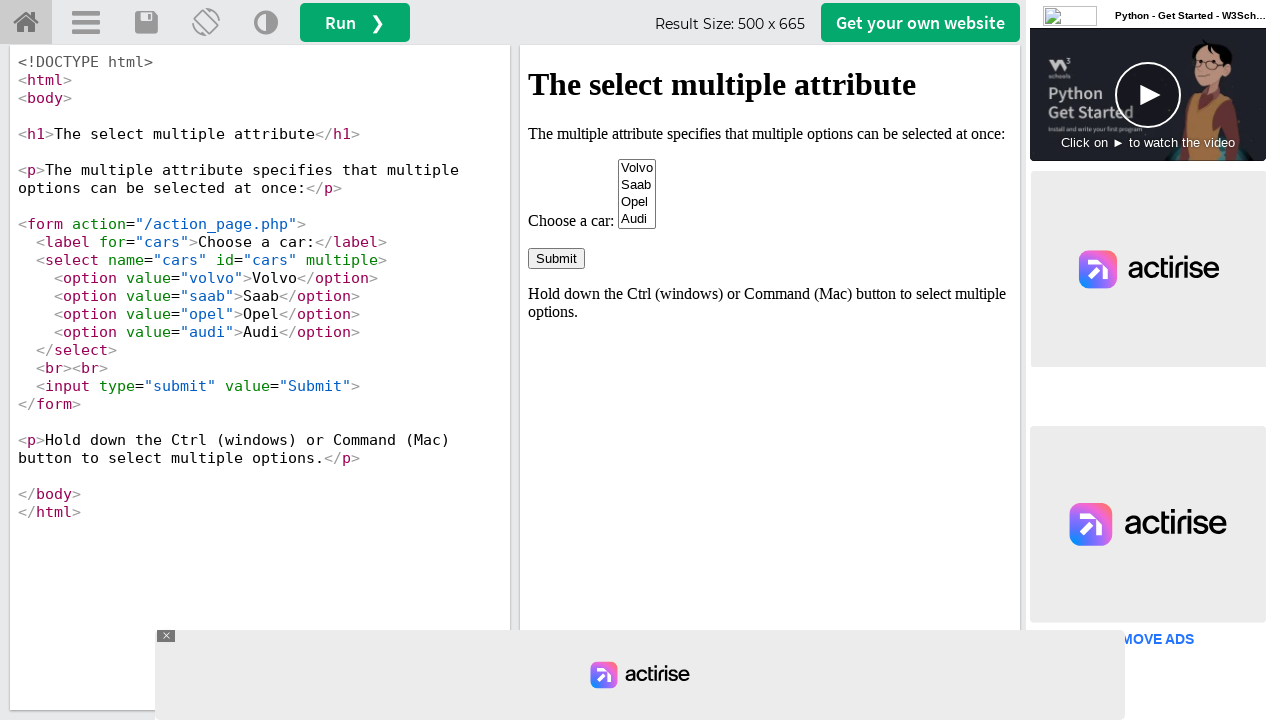

Located iframe with ID 'iframeResult' containing the multi-select dropdown
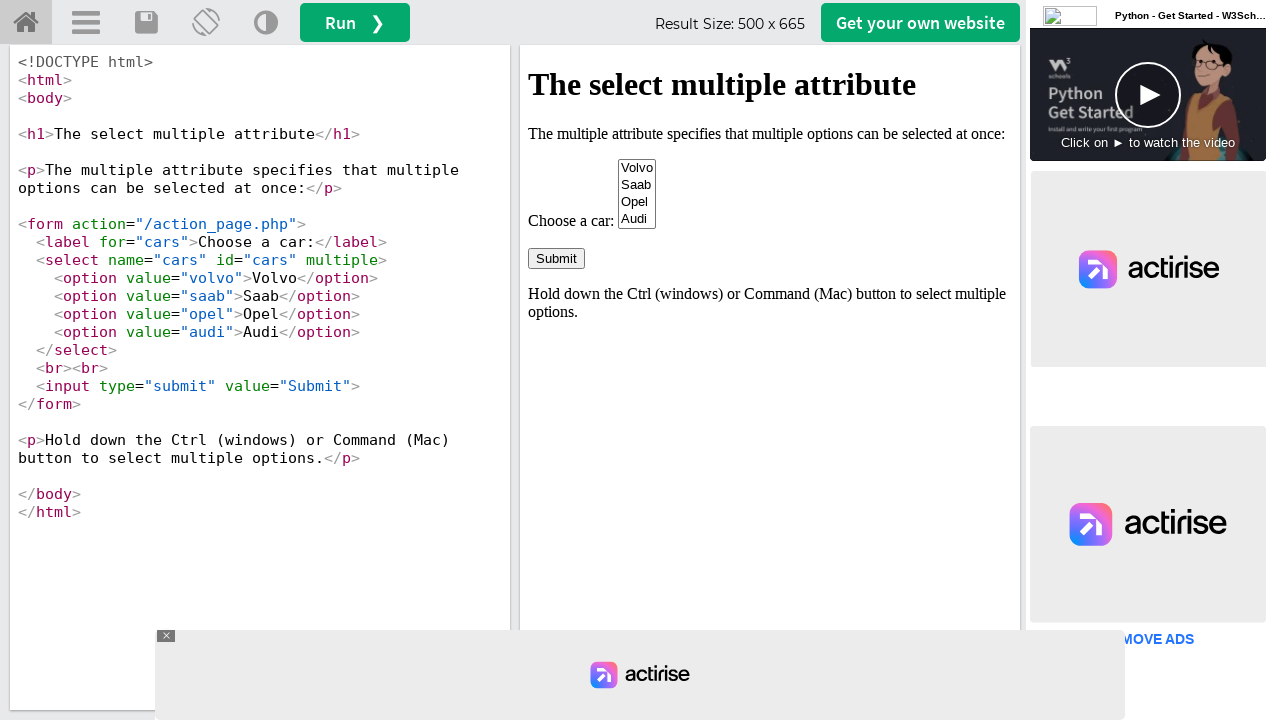

Located the multi-select dropdown element with name 'cars'
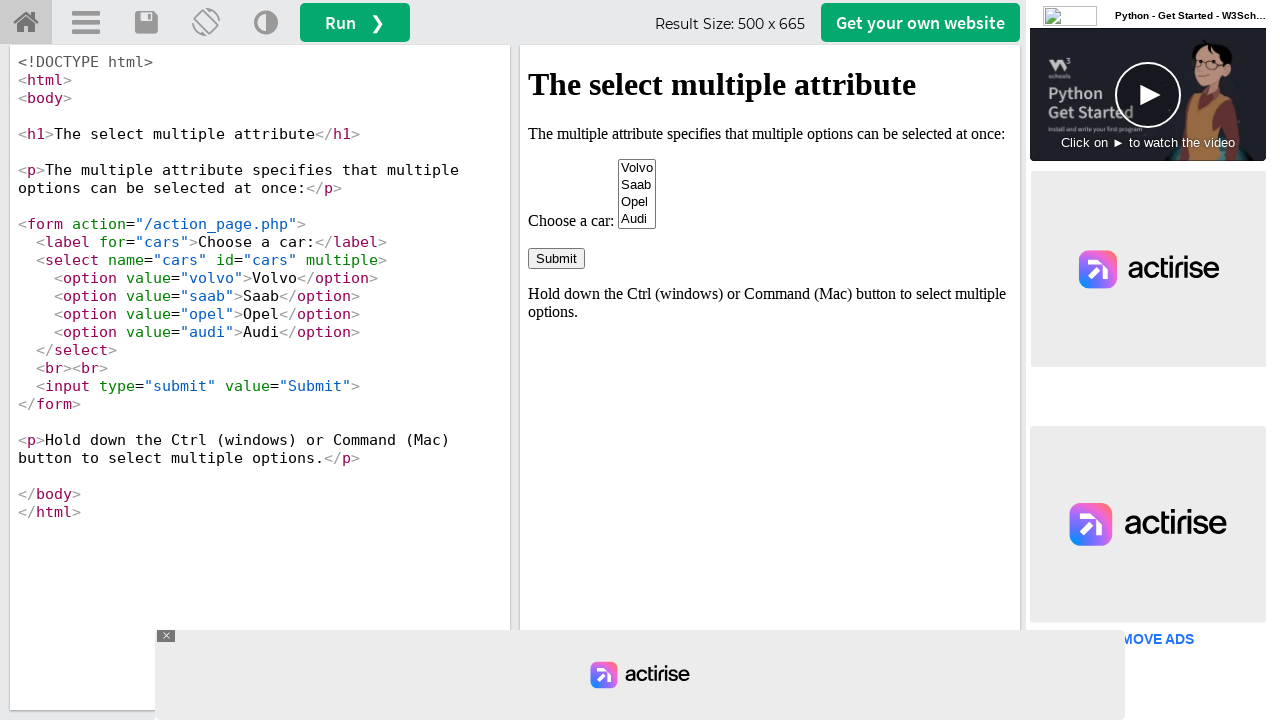

Selected third option 'Opel' using Ctrl+click at (637, 202) on #iframeResult >> internal:control=enter-frame >> select[name='cars'] >> option >
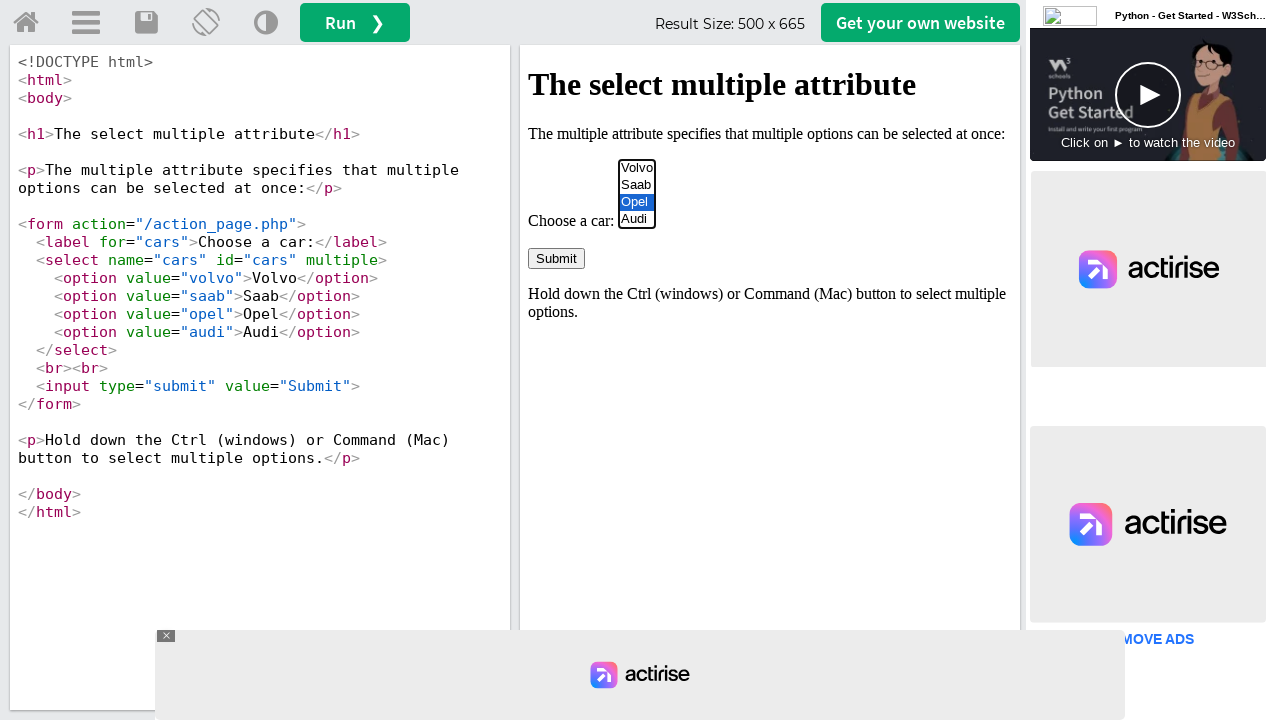

Selected first option 'Volvo' using Ctrl+click at (637, 168) on #iframeResult >> internal:control=enter-frame >> select[name='cars'] >> option >
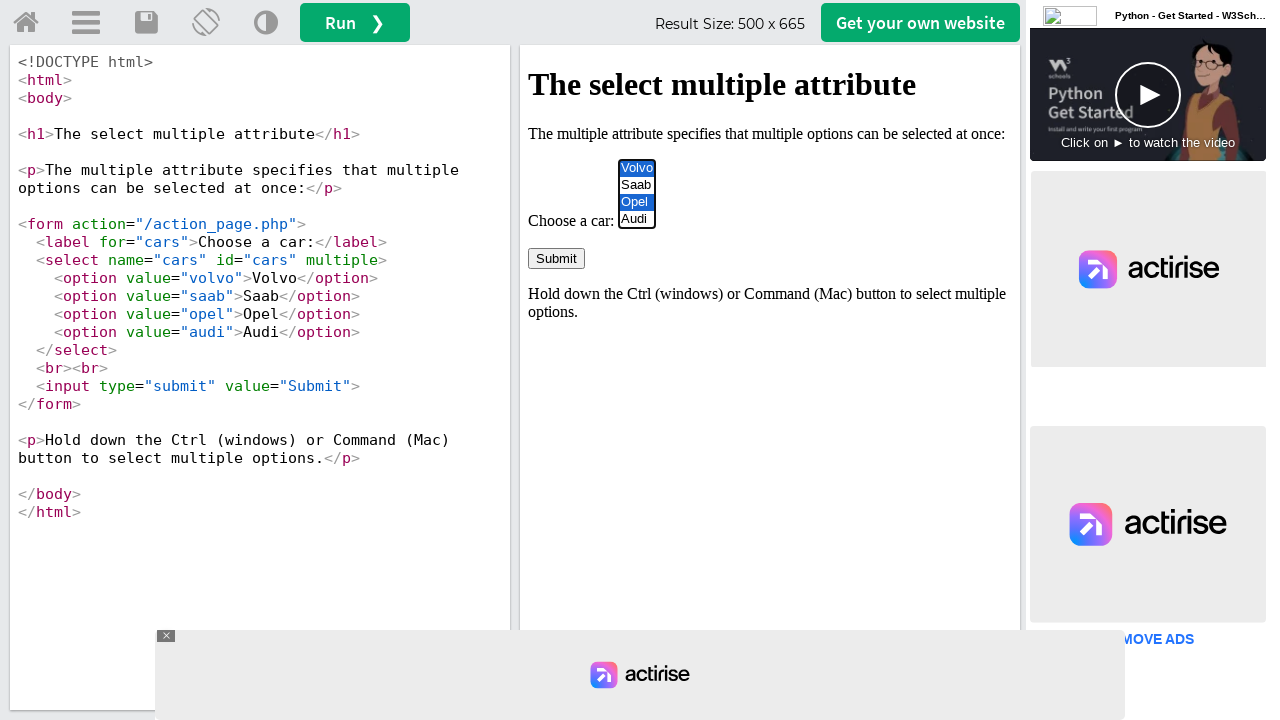

Selected 'Audi' option by value on #iframeResult >> internal:control=enter-frame >> select[name='cars']
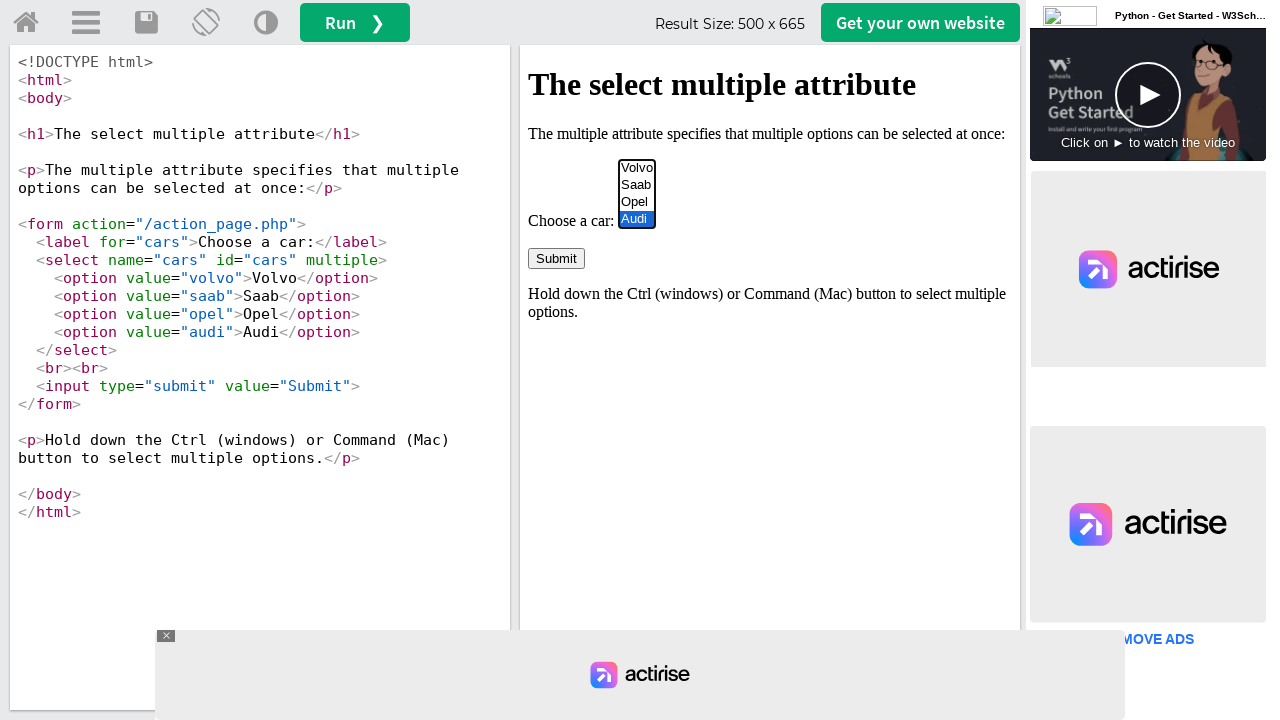

Waited 500ms for selections to be applied
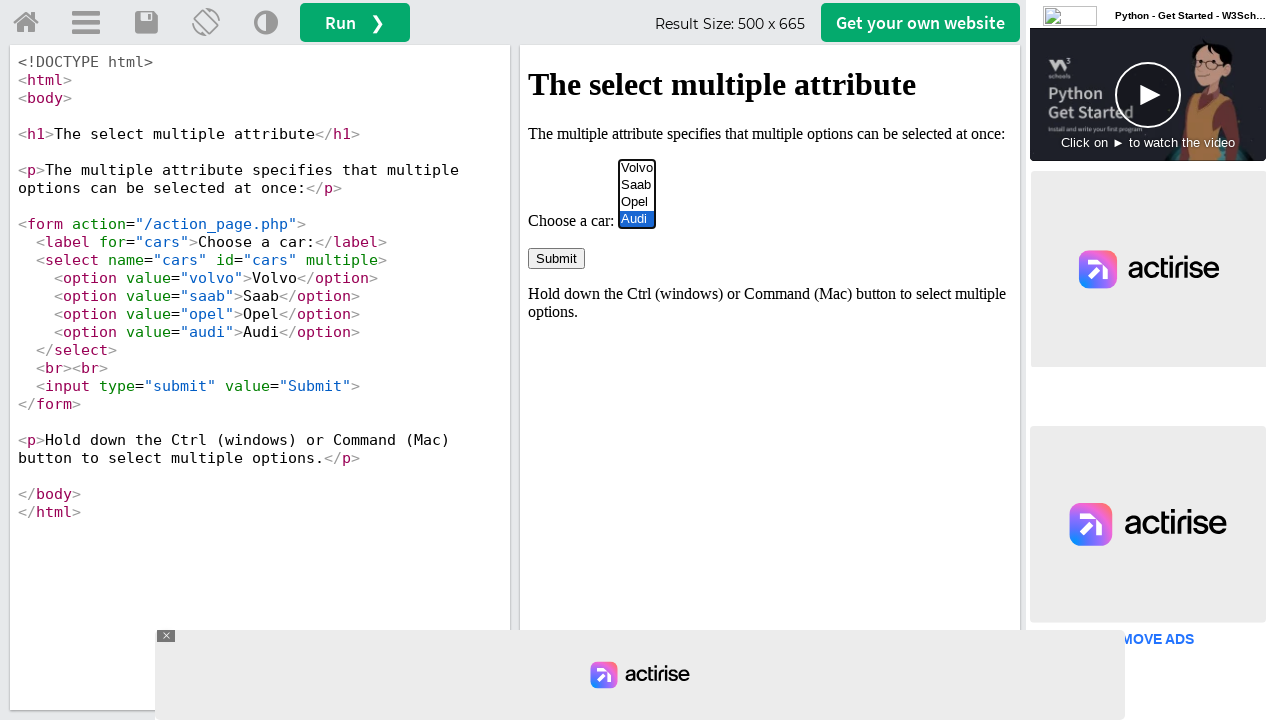

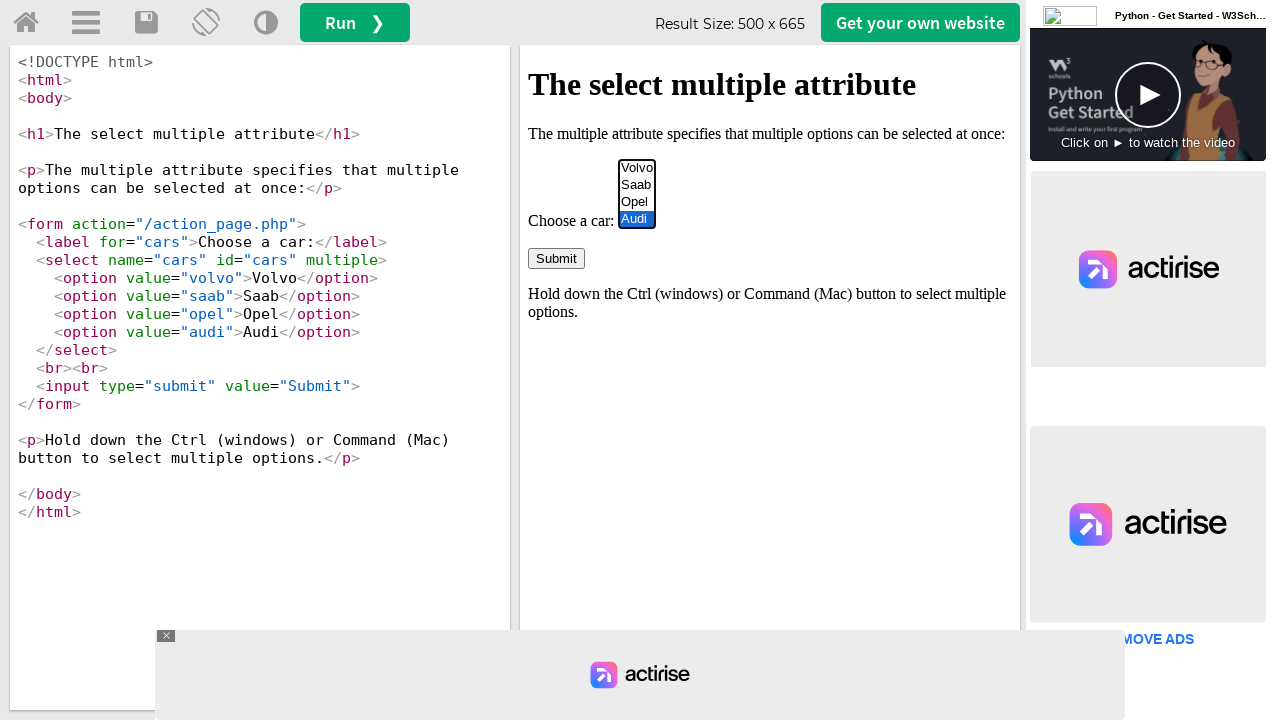